Tests iframe switching functionality by navigating to W3Schools JavaScript tryit editor, switching to the result iframe, and clicking a button within the iframe.

Starting URL: https://www.w3schools.com/js/tryit.asp?filename=tryjs_myfirst

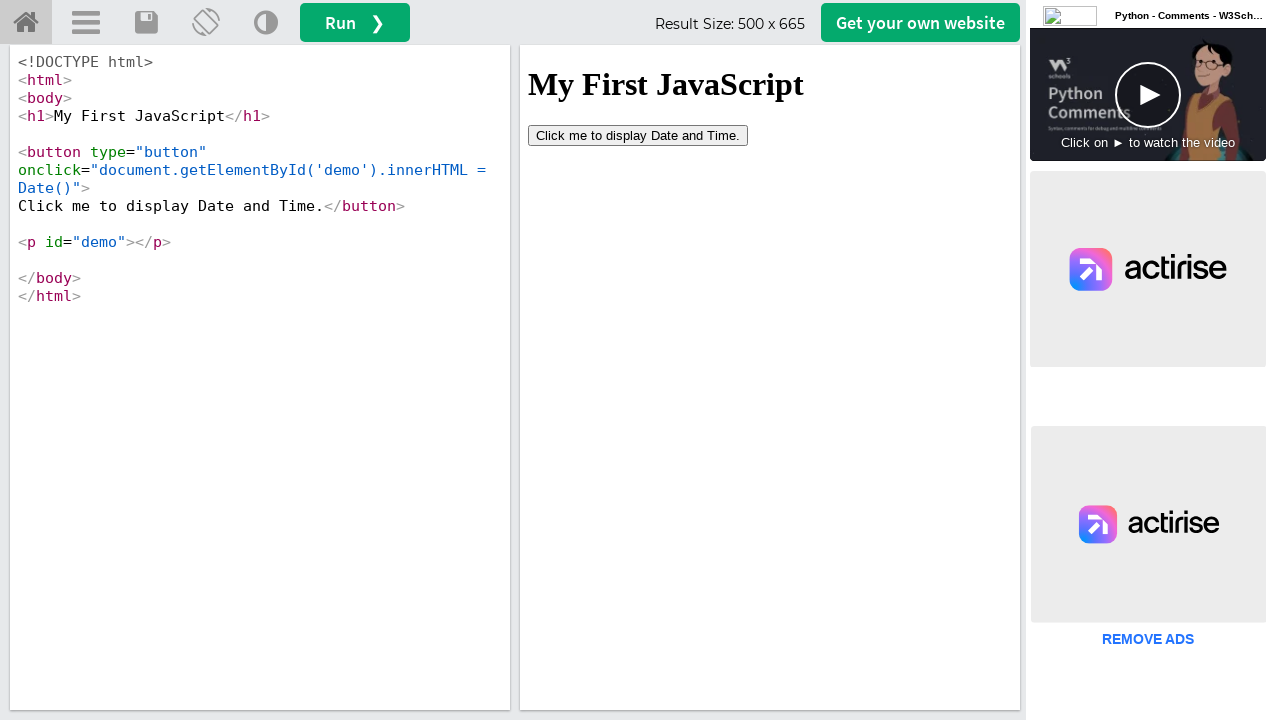

Waited for iframeResult to be available
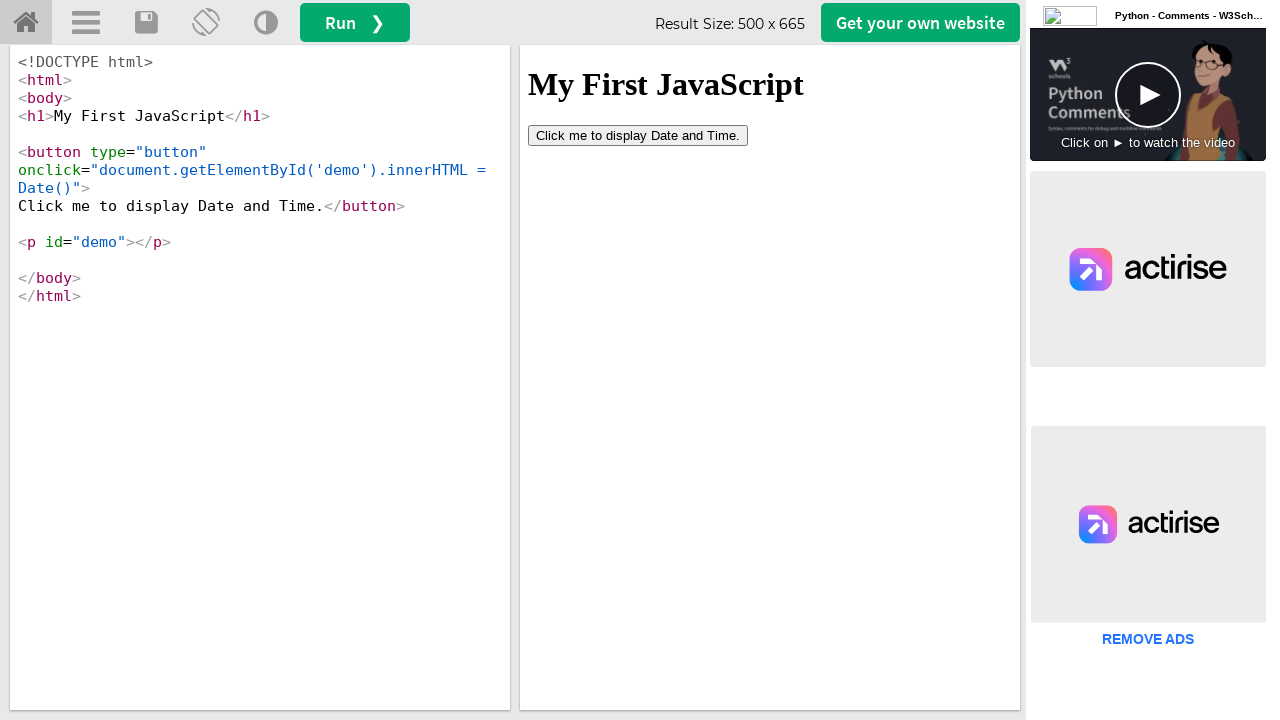

Located the iframeResult frame
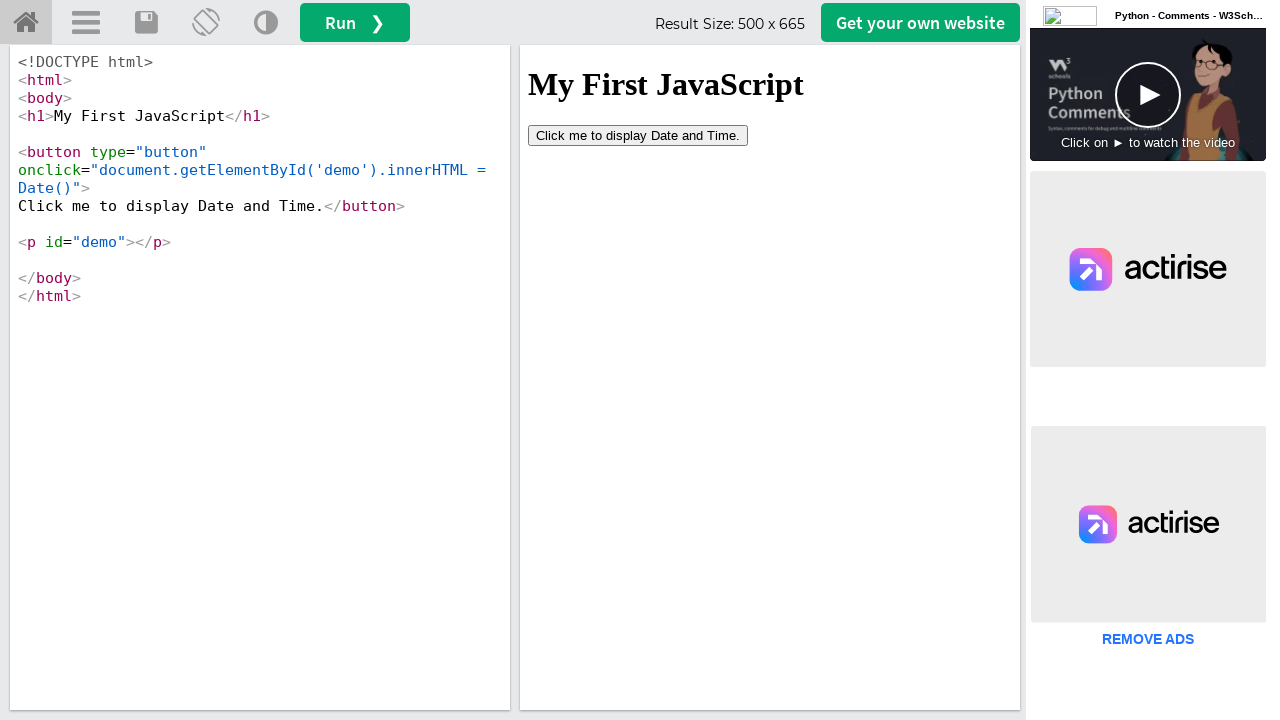

Clicked the button inside the iframe at (638, 135) on #iframeResult >> internal:control=enter-frame >> button[type='button']
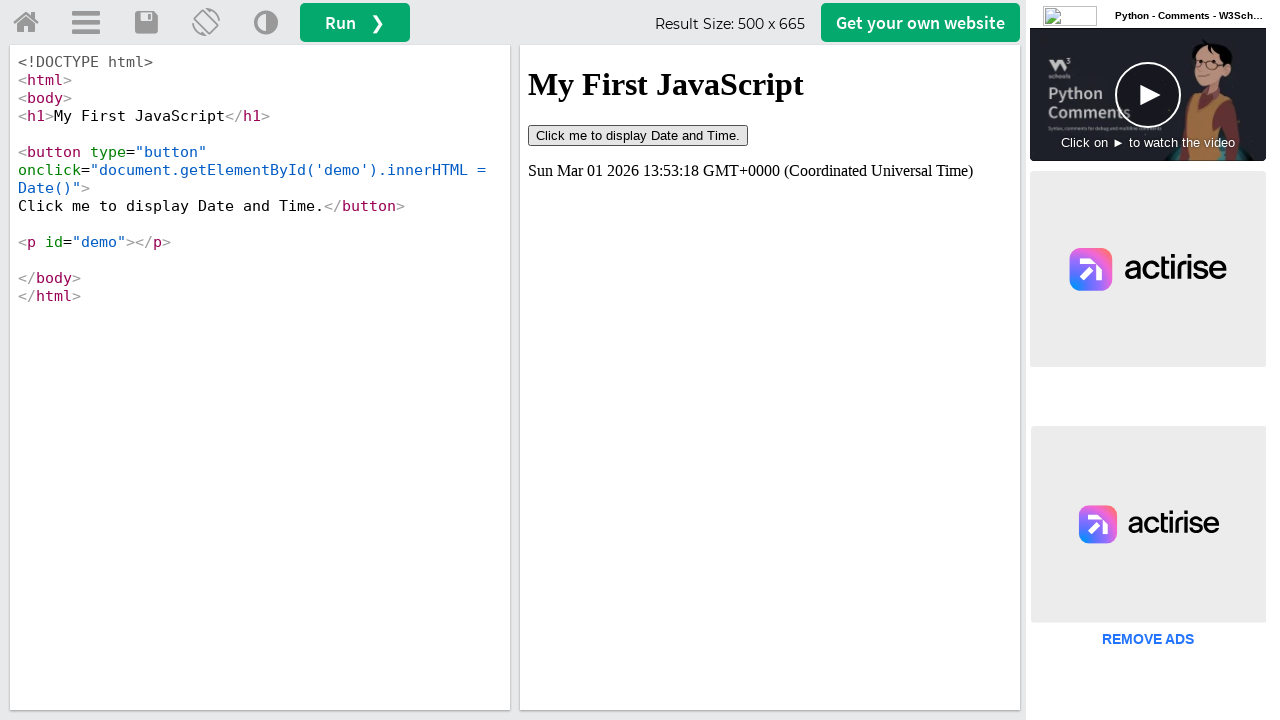

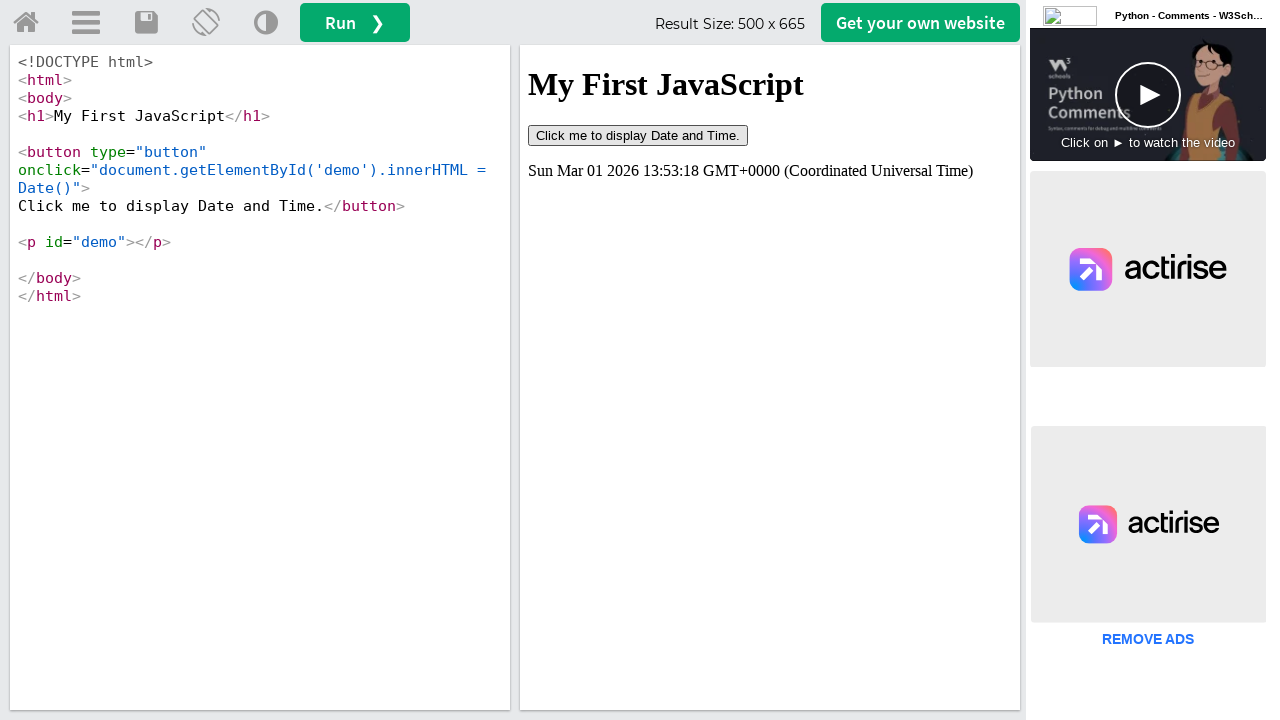